Tests dynamic loading behavior where content is already on the page but hidden. Clicks the Start button and waits for the hidden content to become visible.

Starting URL: http://the-internet.herokuapp.com/dynamic_loading/1

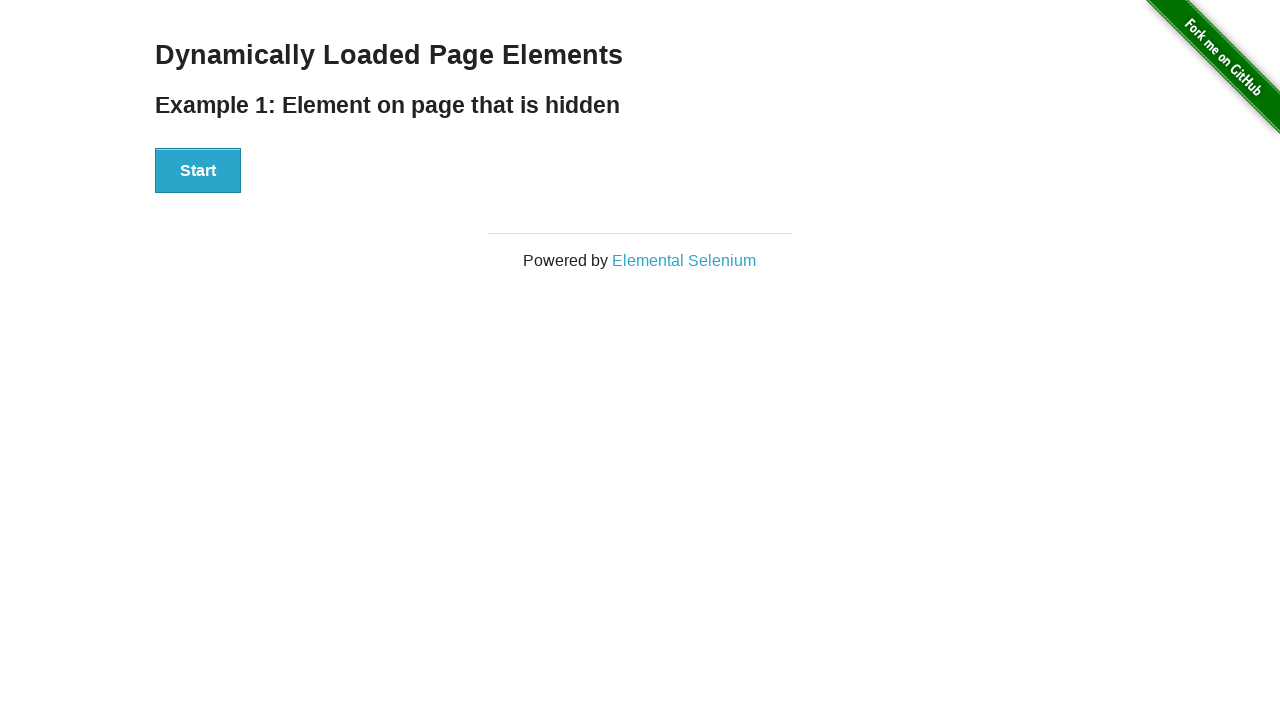

Clicked the Start button at (198, 171) on #start button
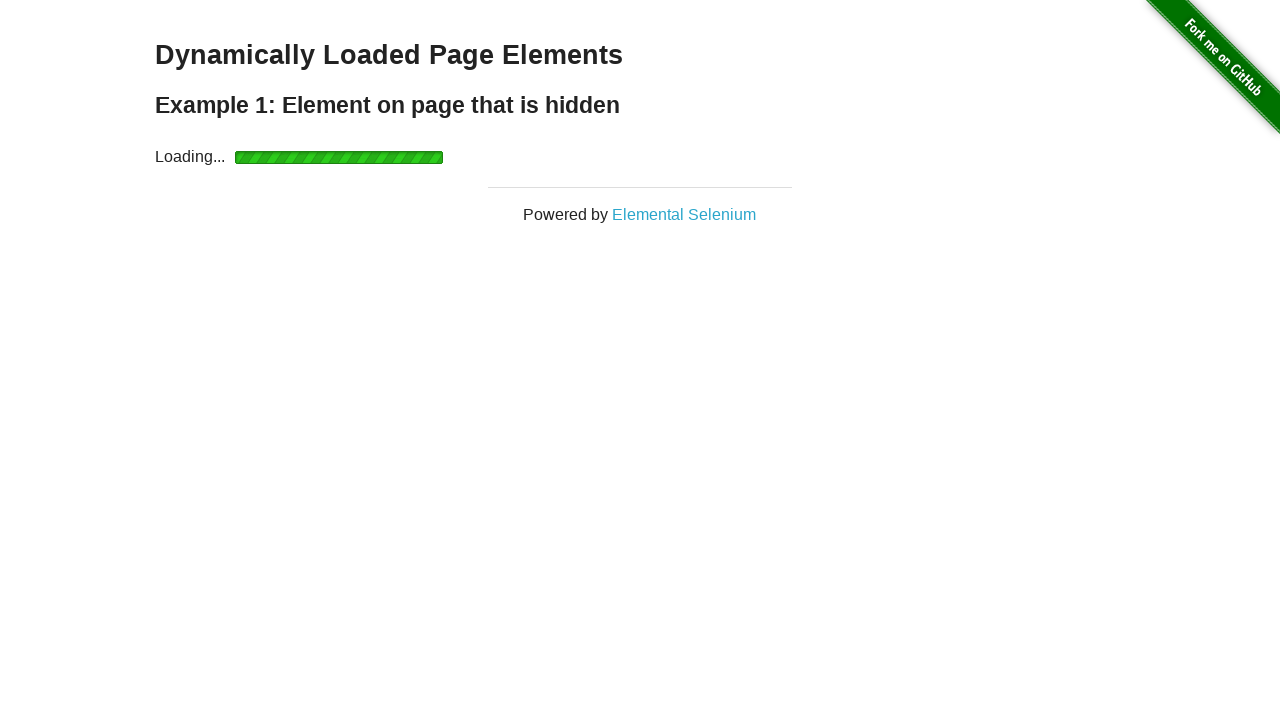

Waited for hidden content to become visible - dynamic loading completed
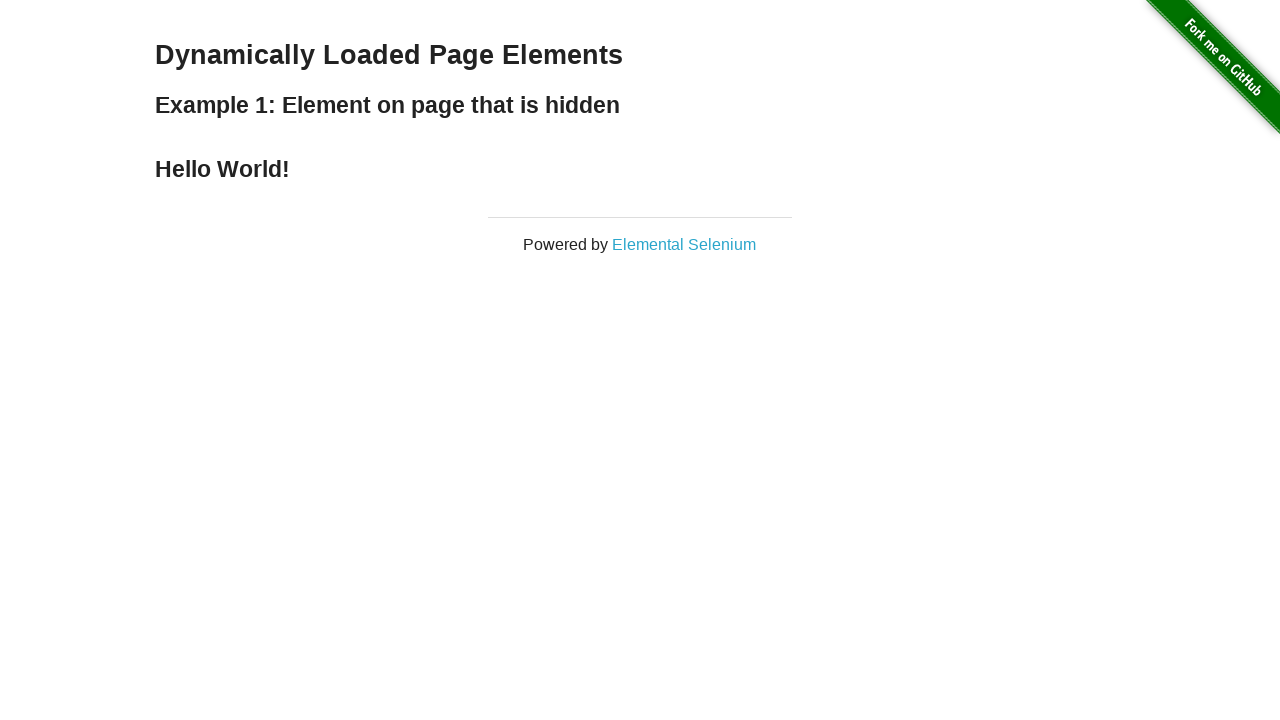

Retrieved text content from finish element
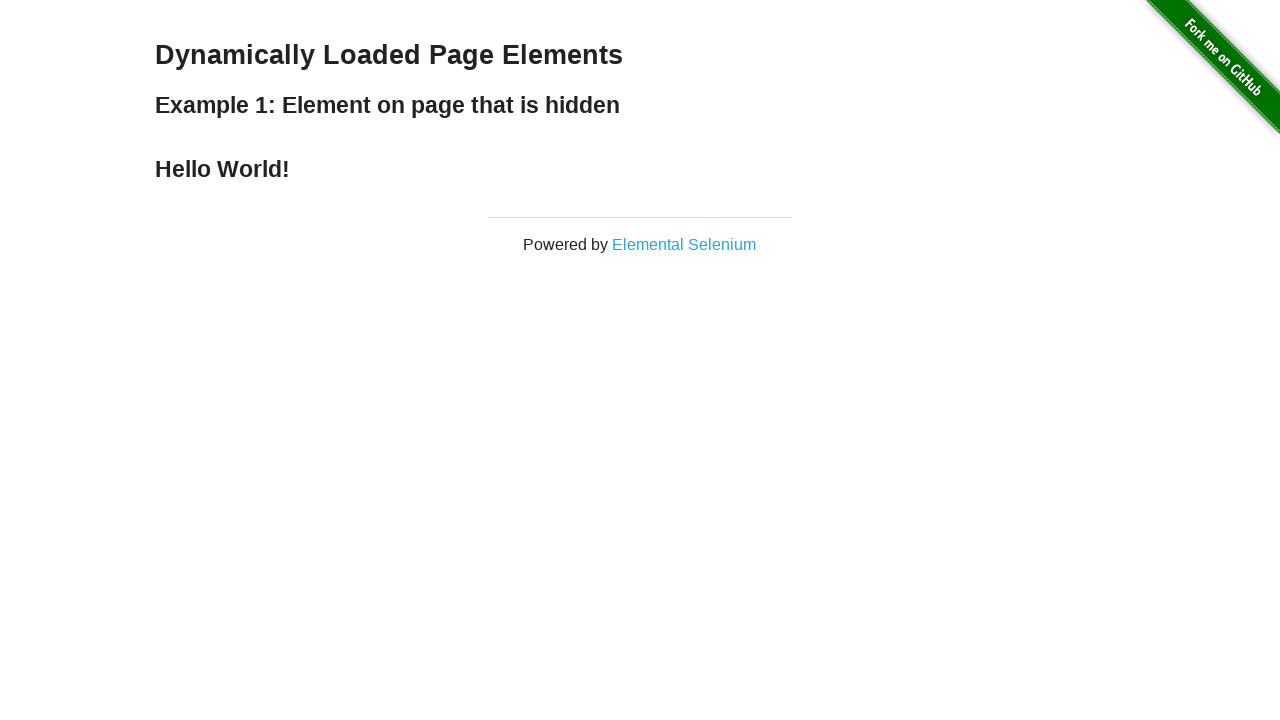

Verified that finish element contains 'Hello World!' text
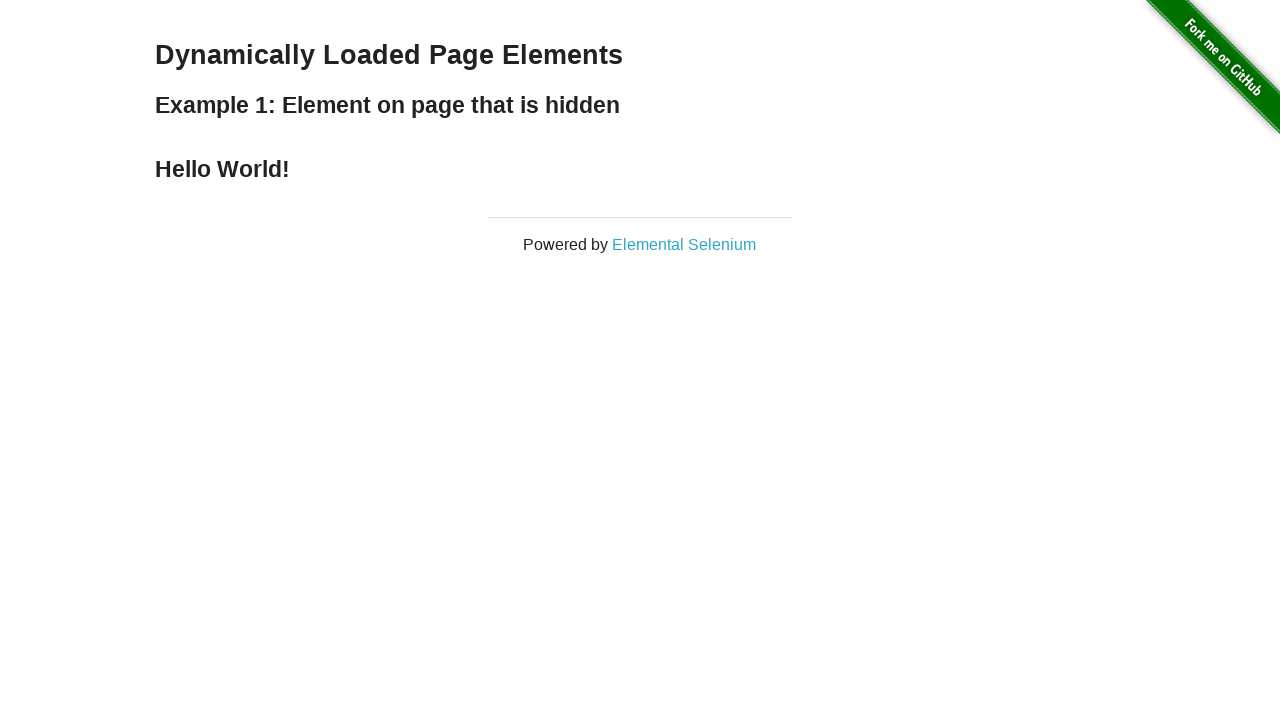

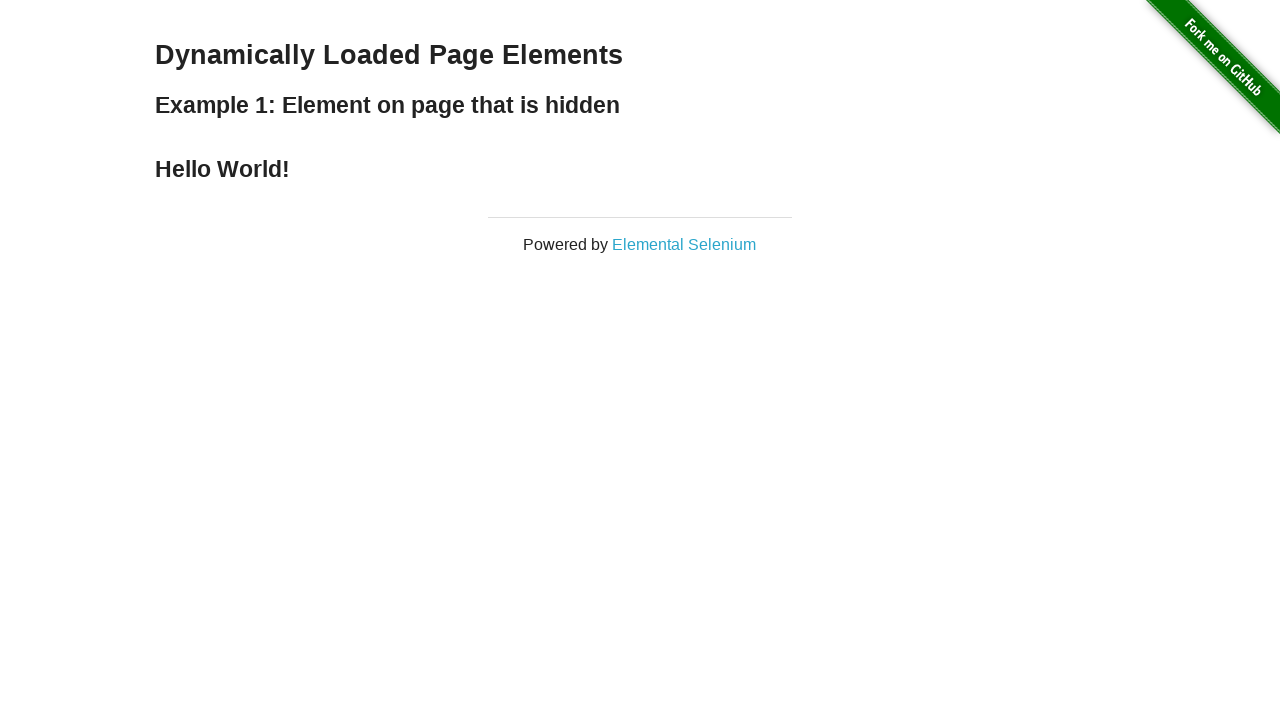